Tests window handling by navigating to a website, clicking a help element that opens a new window, then closing the popup window and switching back to the main window

Starting URL: https://syntaxprojects.com/

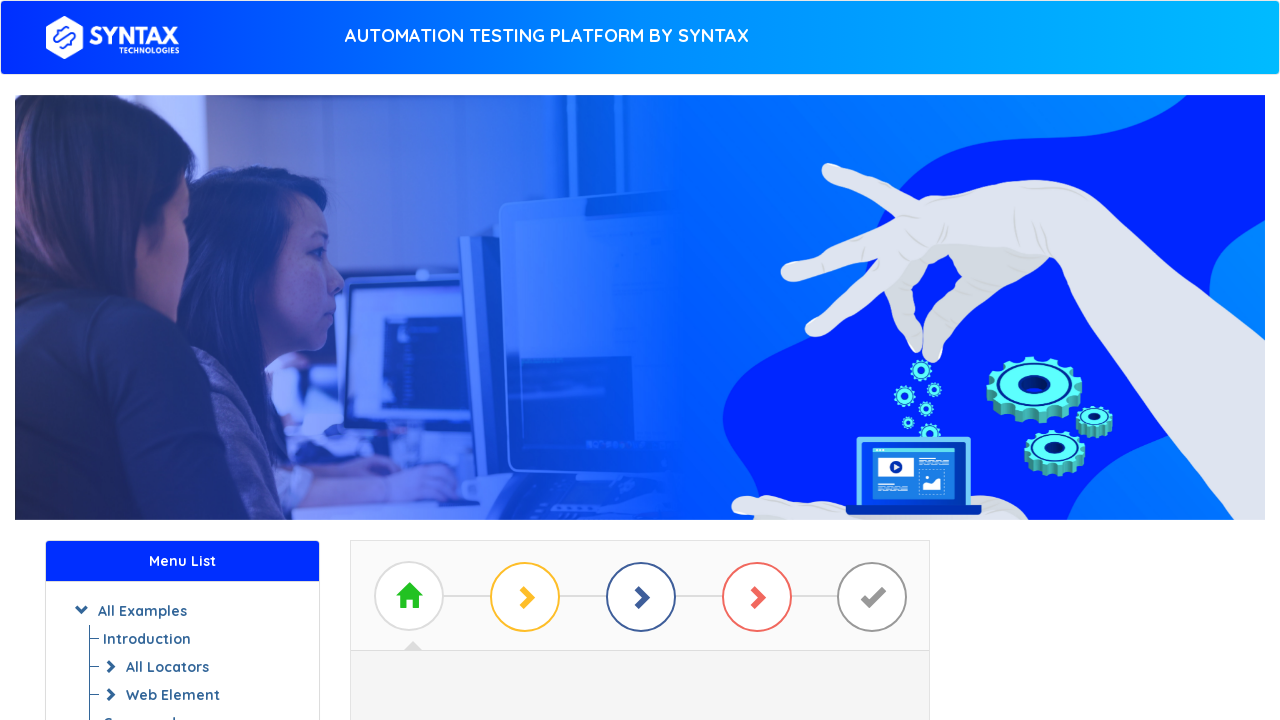

Refreshed the page at https://syntaxprojects.com/
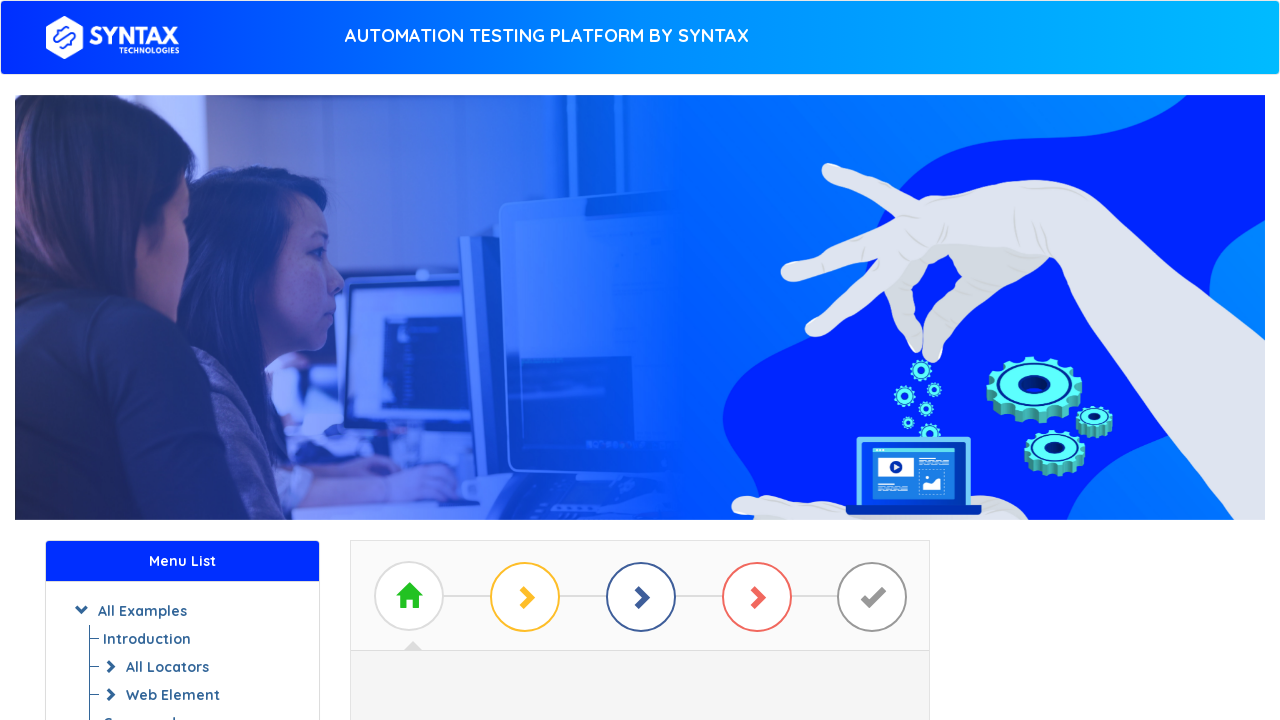

Waited for page to fully load
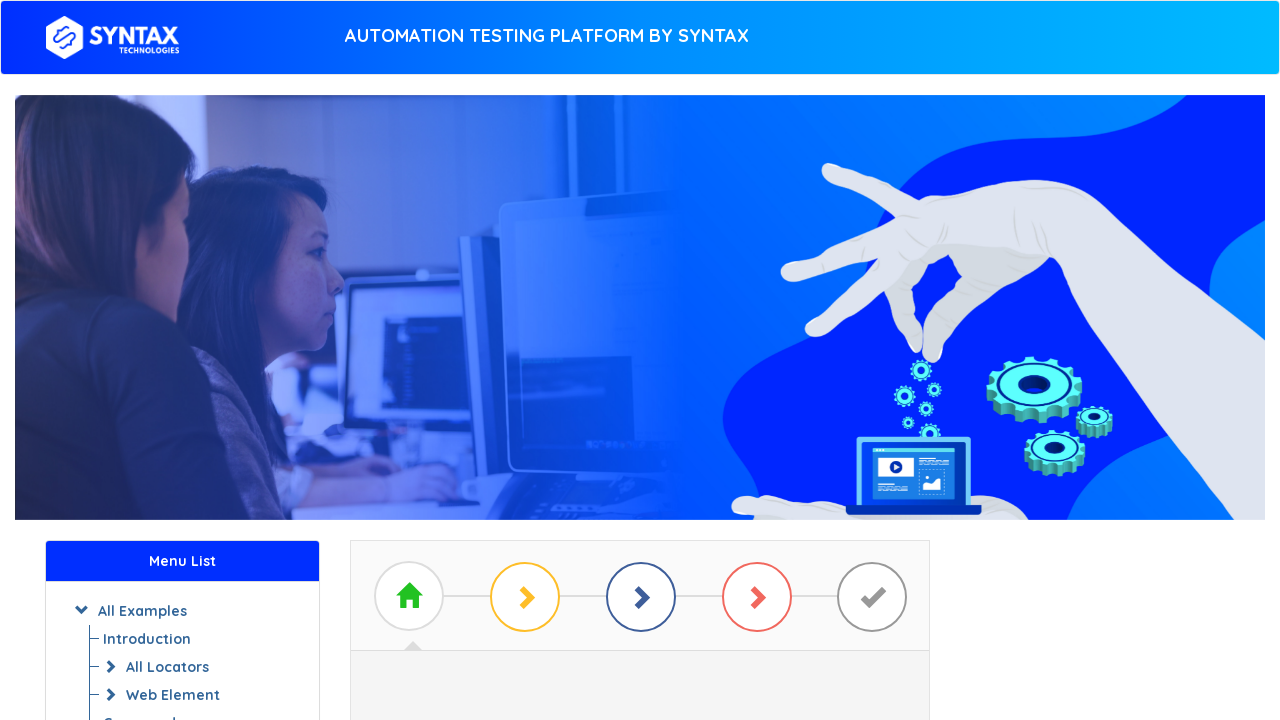

Clicked the help element to open a new window at (98, 685) on (//span[contains(@style,'padding:')])[1]
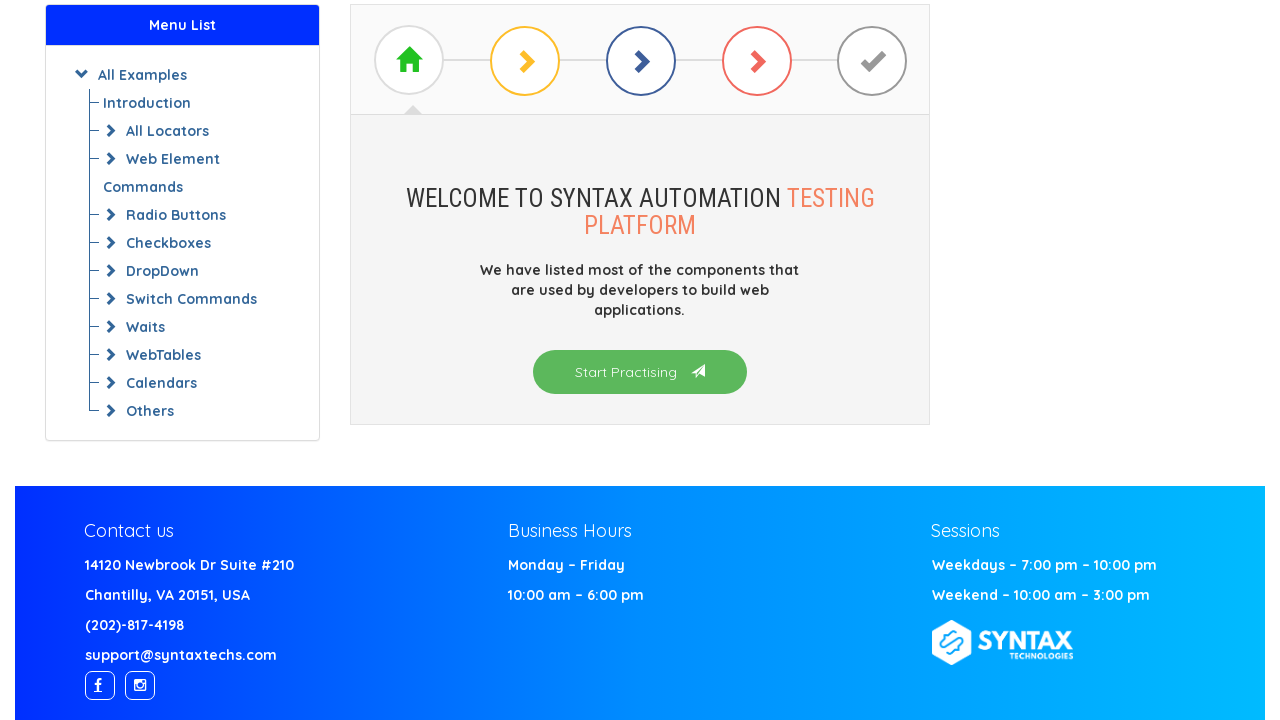

Captured the new popup window
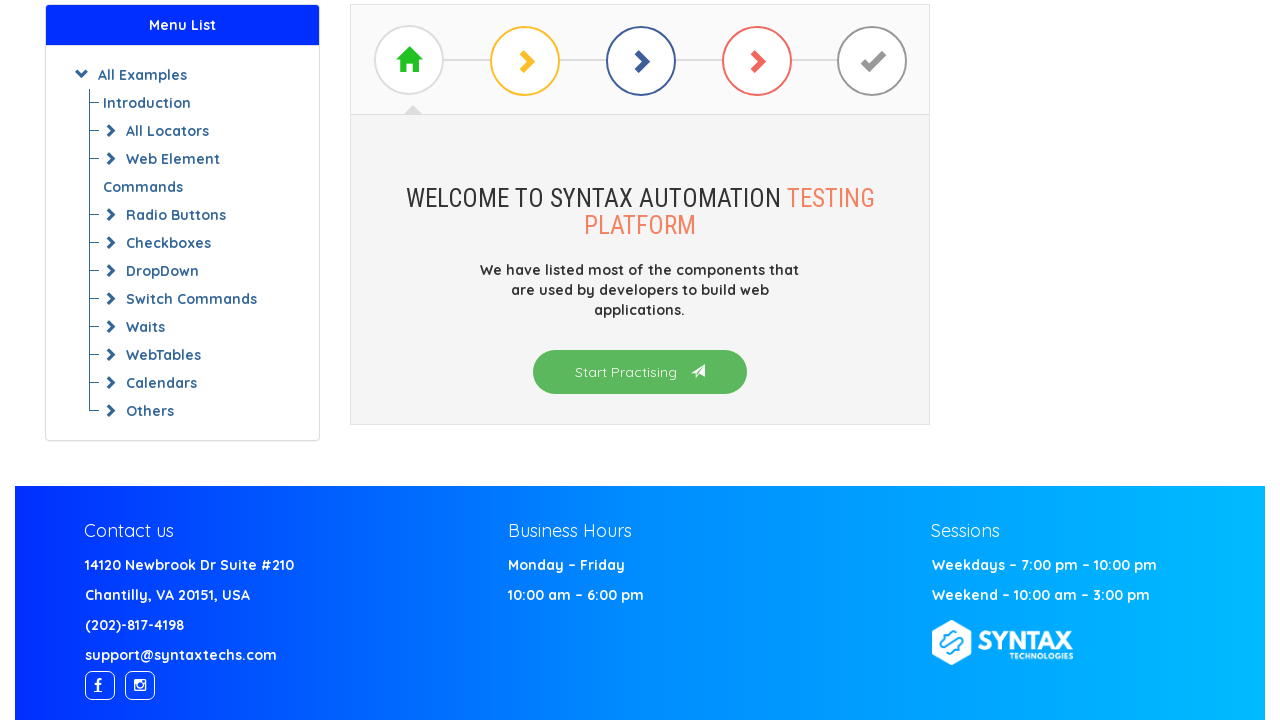

New popup window finished loading
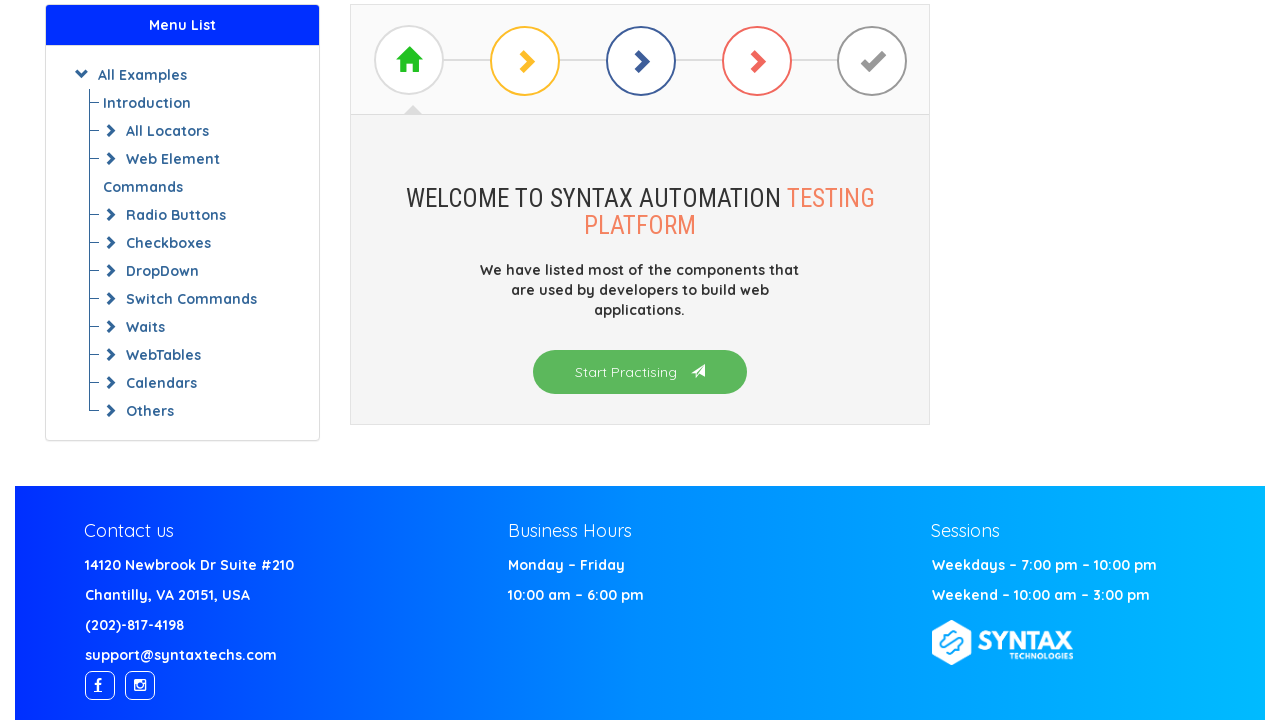

Closed the popup window
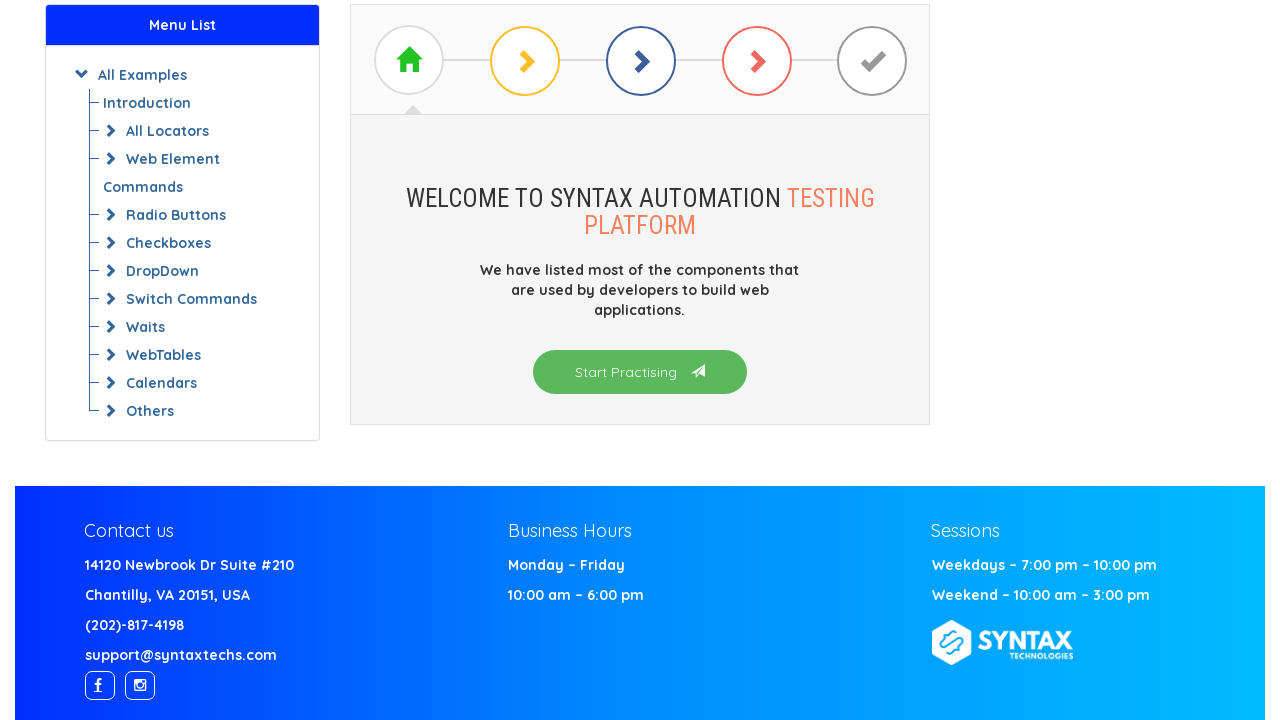

Main window is active and fully loaded after popup closure
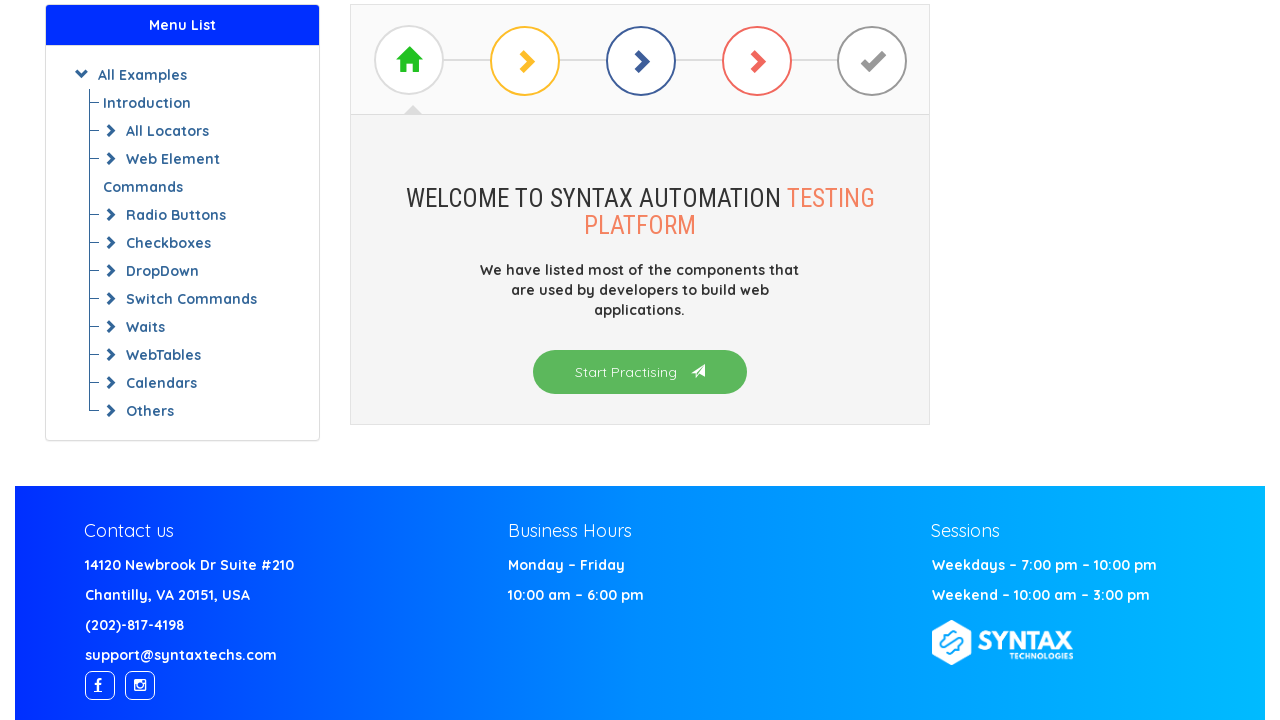

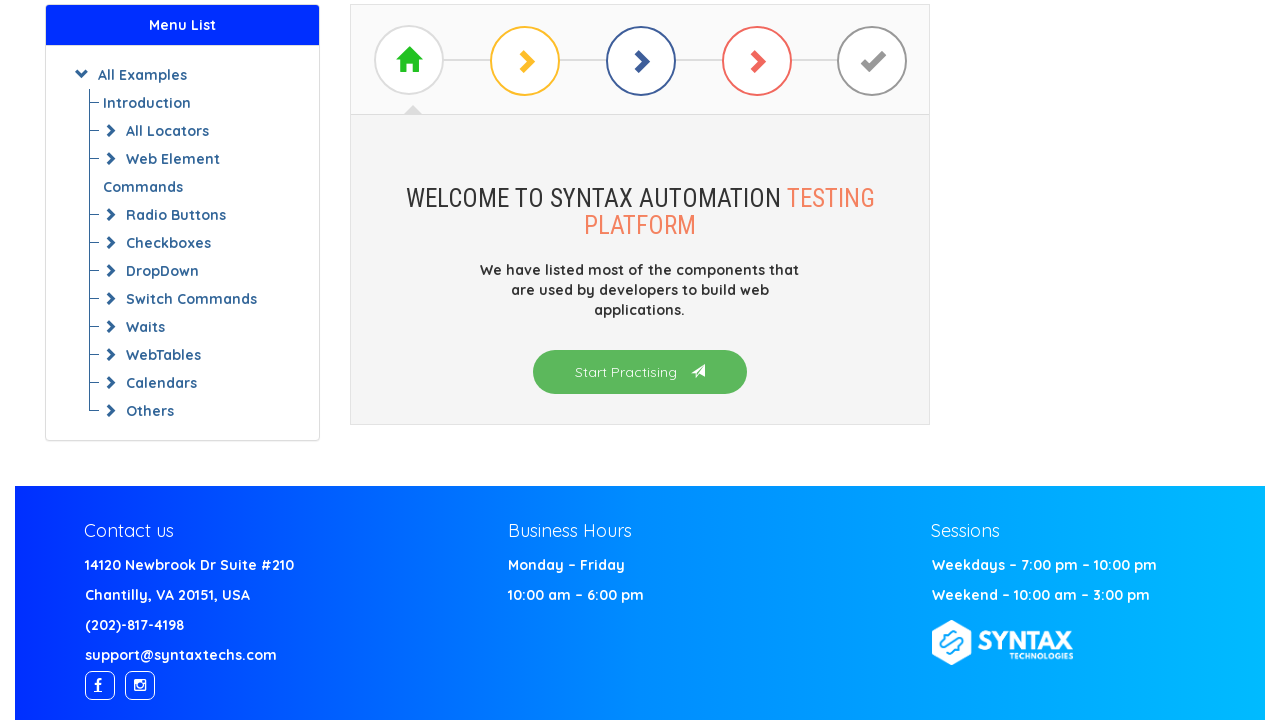